Tests checkbox functionality by ensuring both checkboxes are selected, clicking them if they are not already checked

Starting URL: https://the-internet.herokuapp.com/checkboxes

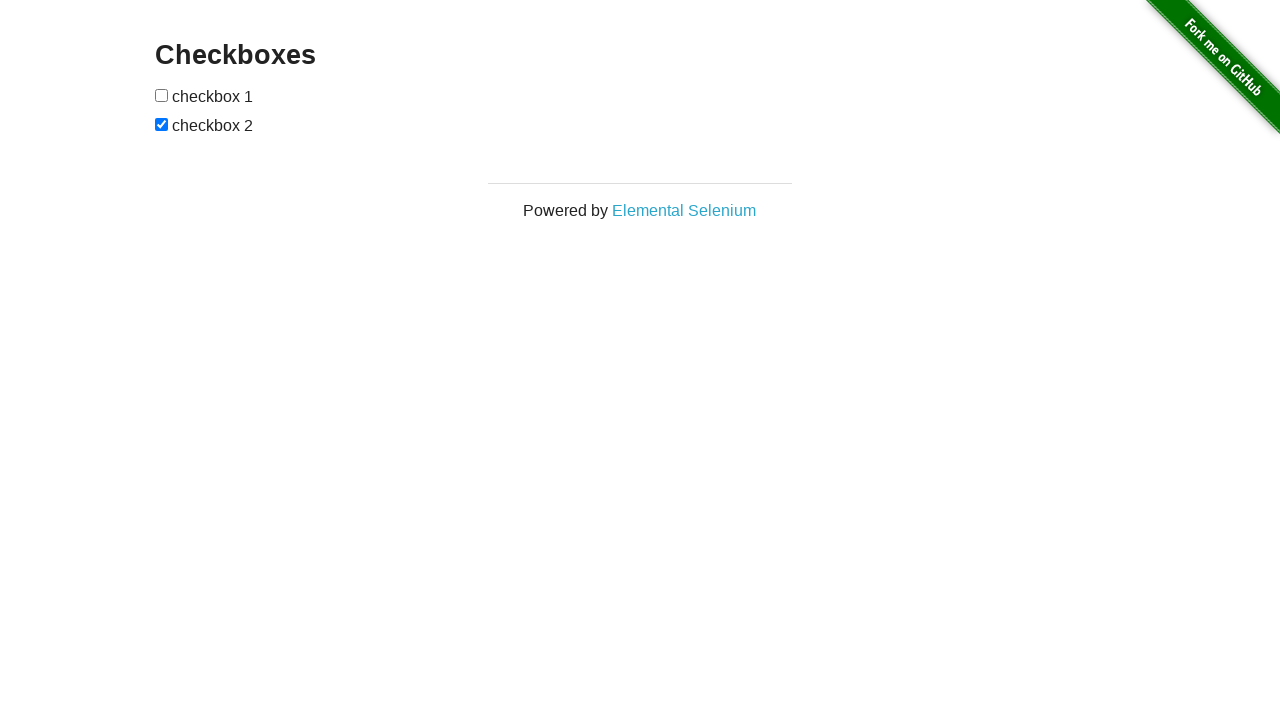

Located first checkbox element
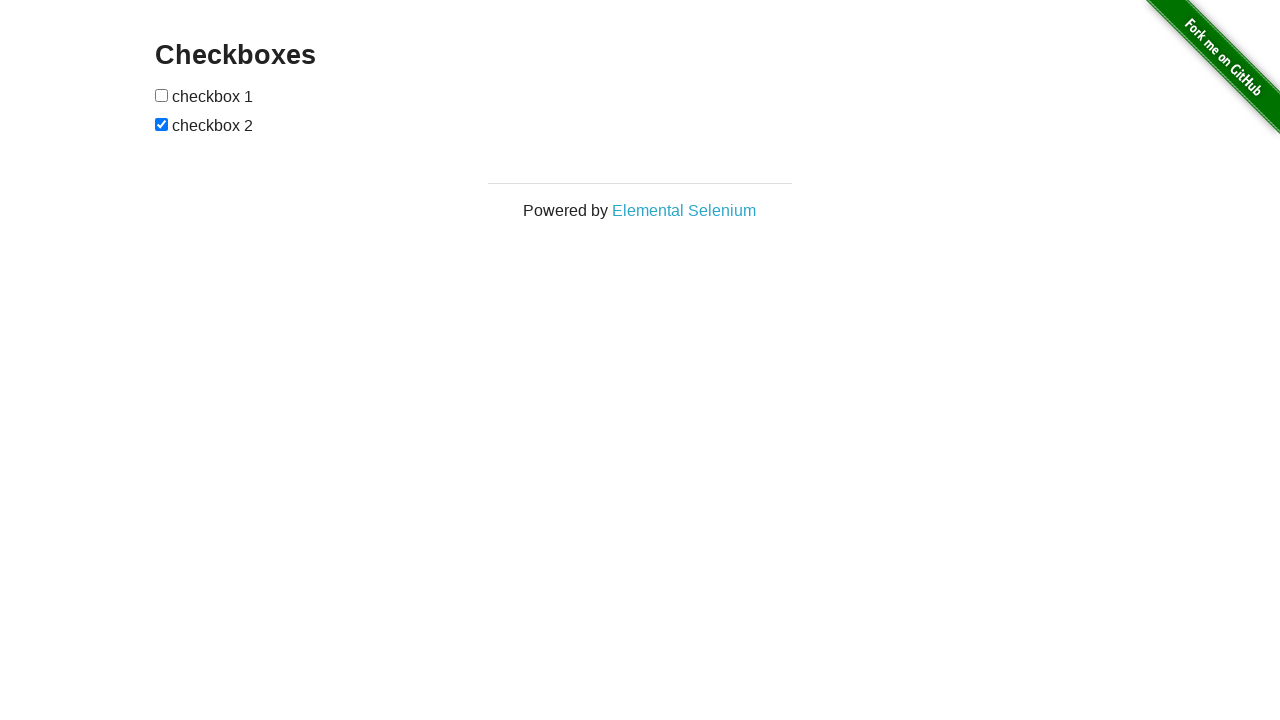

Located second checkbox element
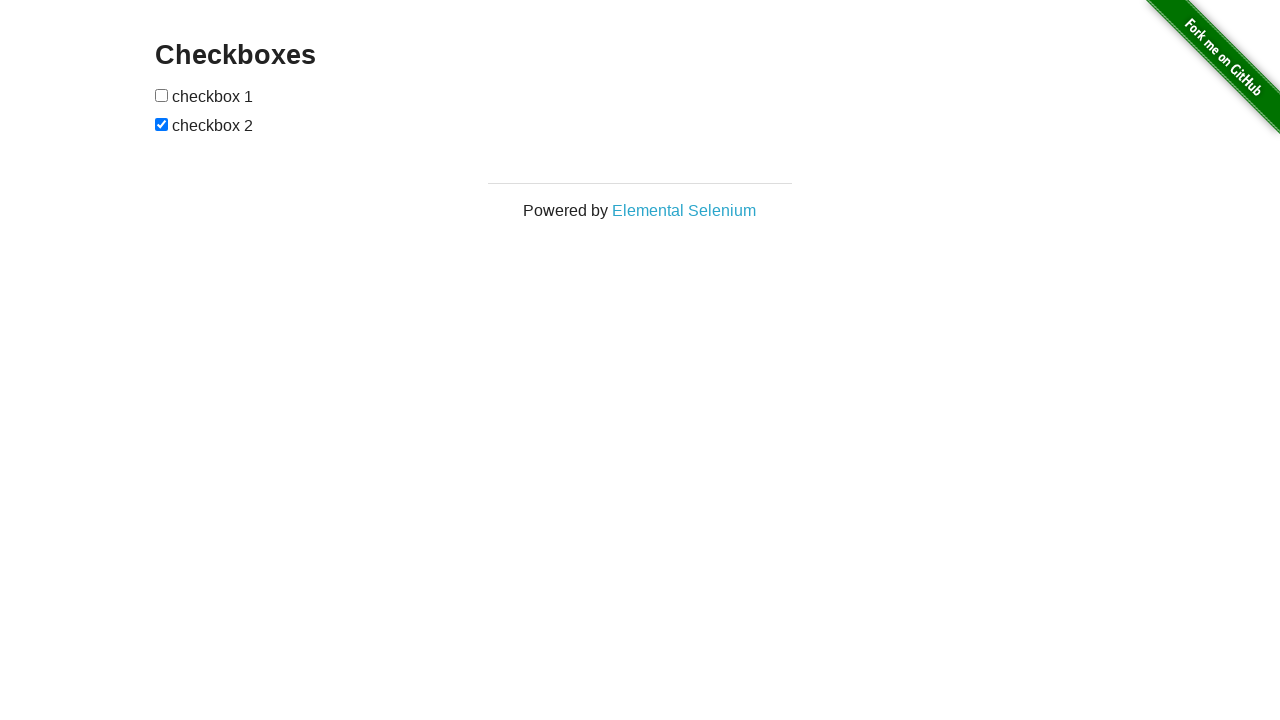

Verified first checkbox is not checked
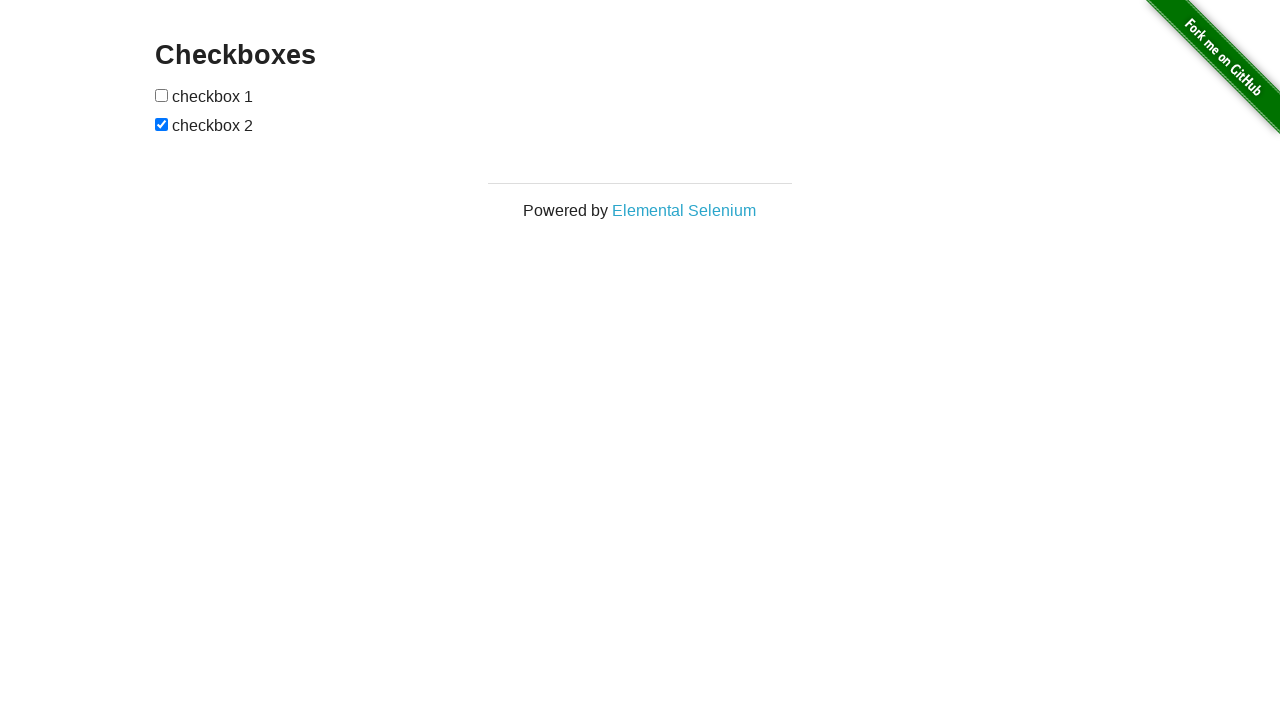

Clicked first checkbox to select it at (162, 95) on xpath=//input[1]
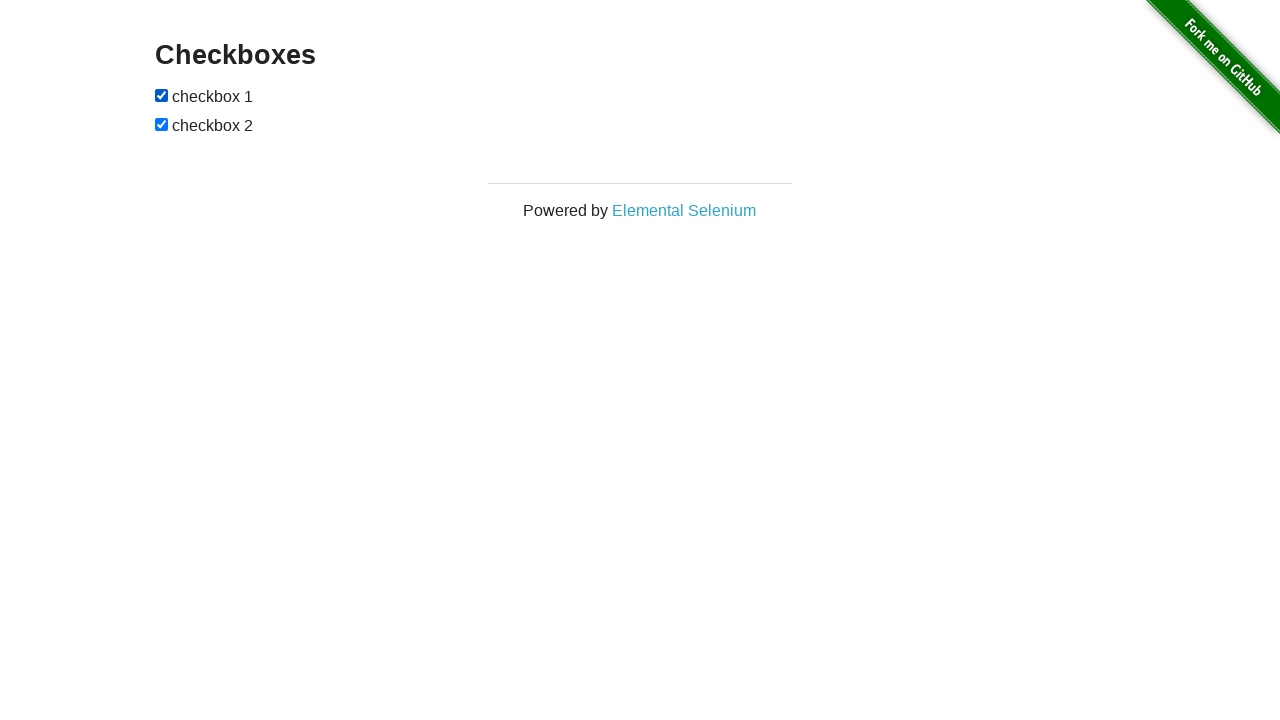

Second checkbox is already checked
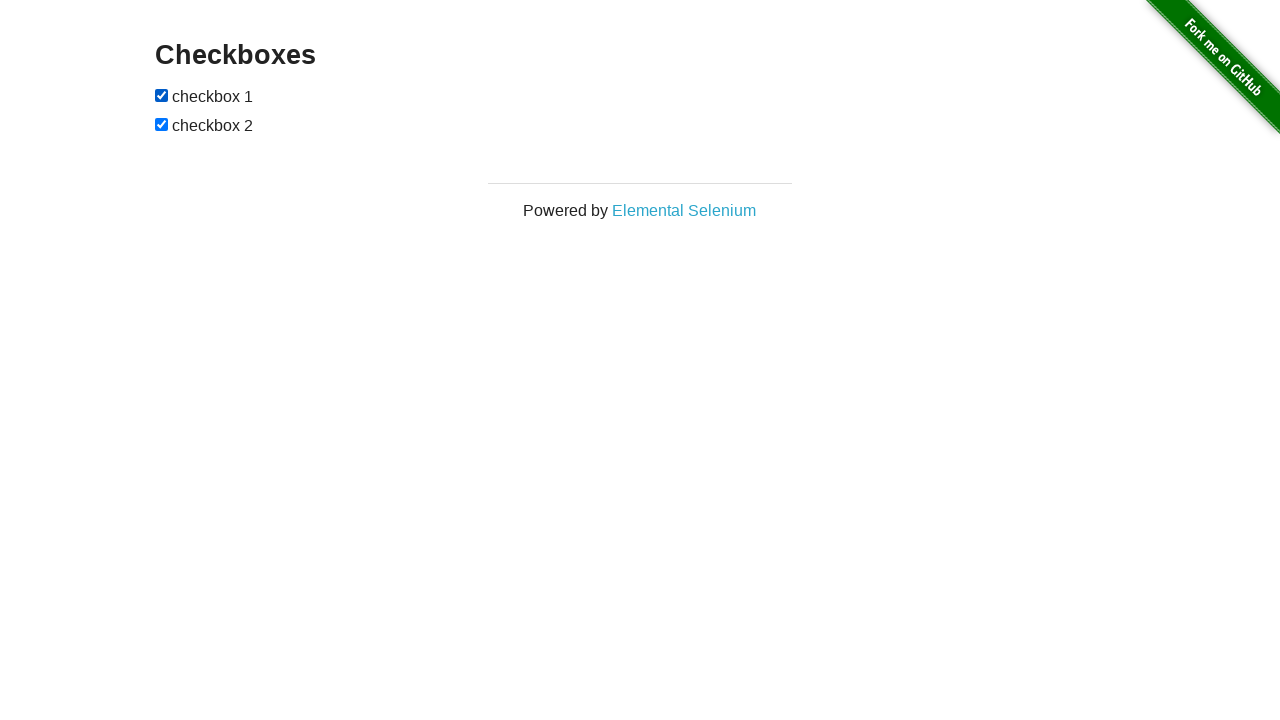

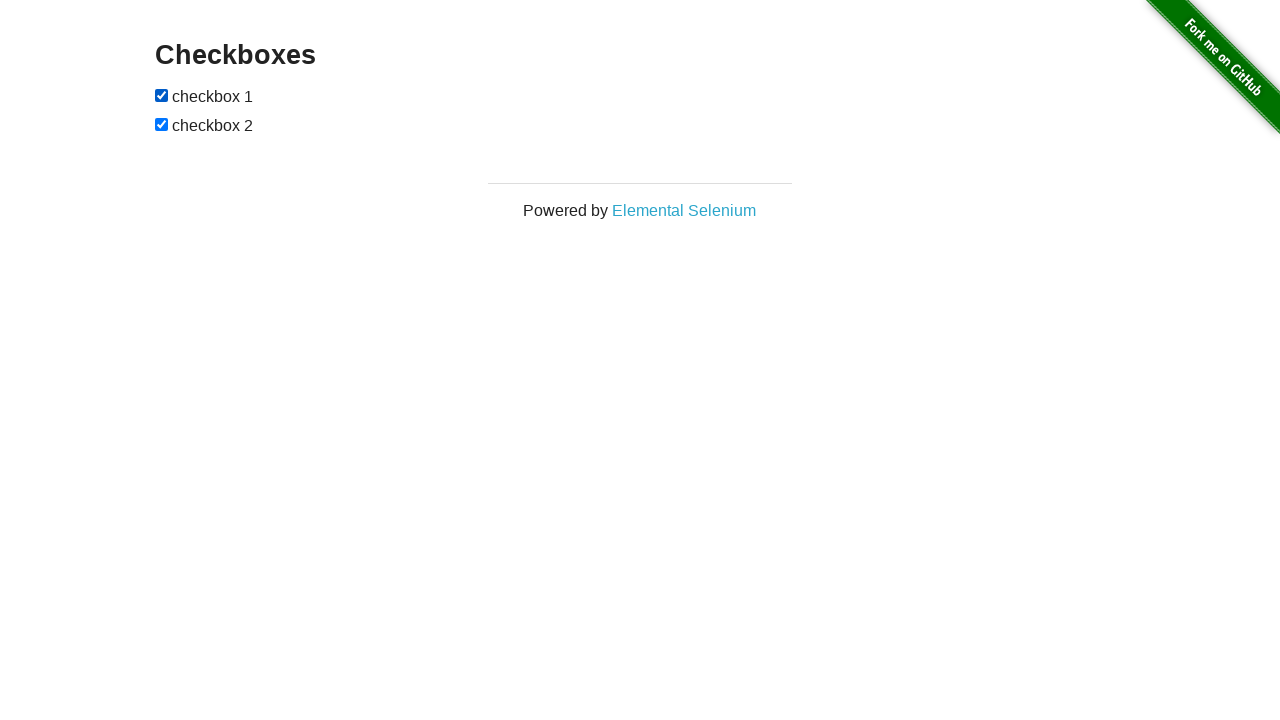